Tests browser window/tab handling by clicking a button that opens a new tab, switching to the child tab to click a link, then switching back to the parent window.

Starting URL: https://skpatro.github.io/demo/links/

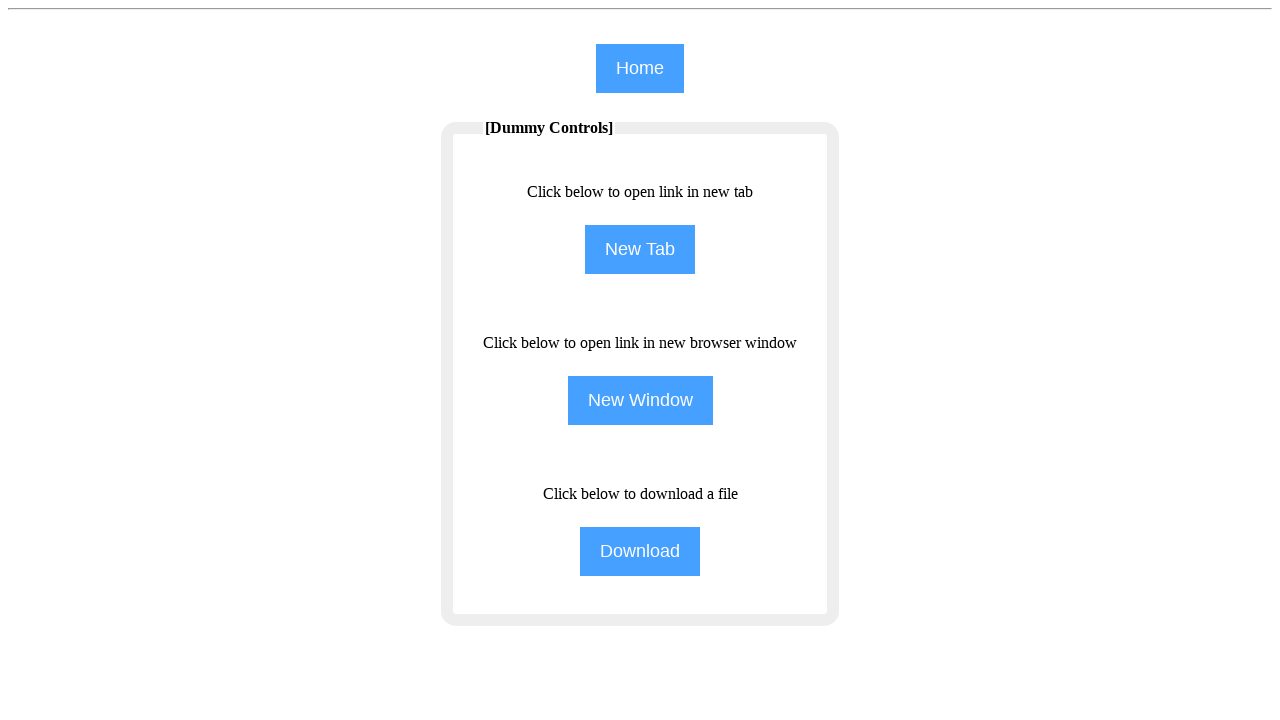

Clicked 'New Tab' button to open a new browser tab at (640, 250) on input[name='NewTab']
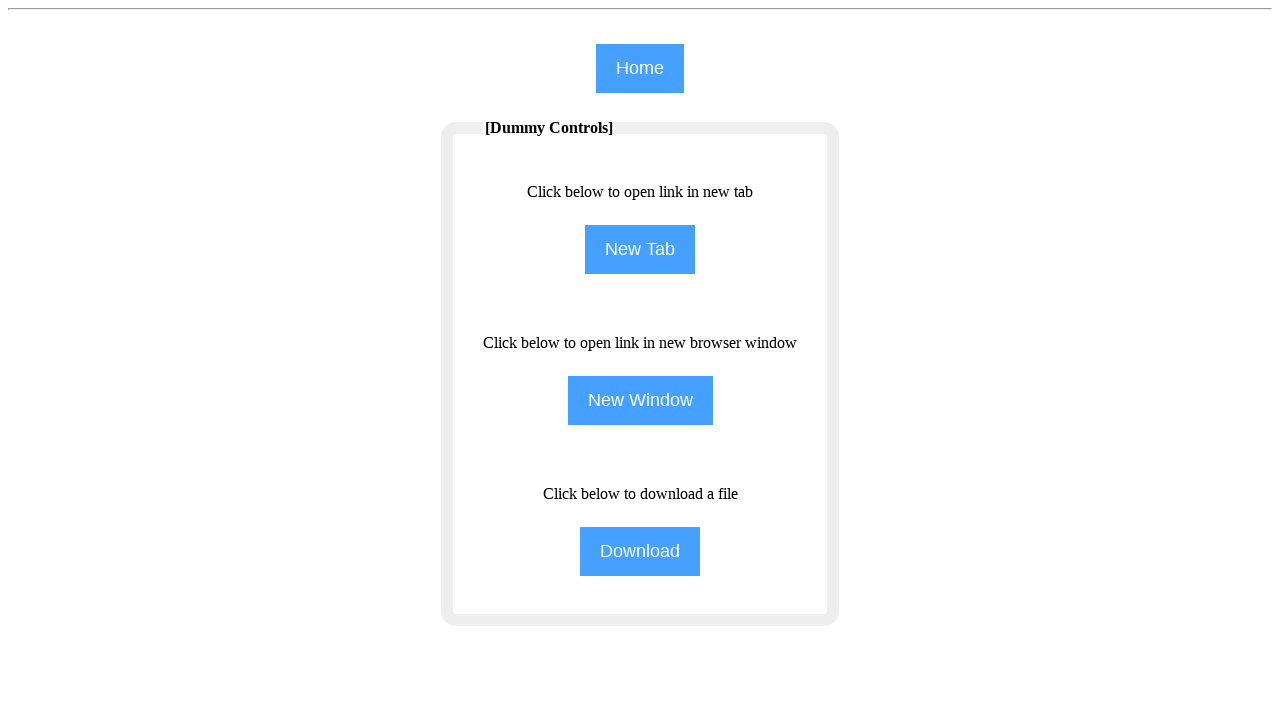

Retrieved the new child page/tab reference
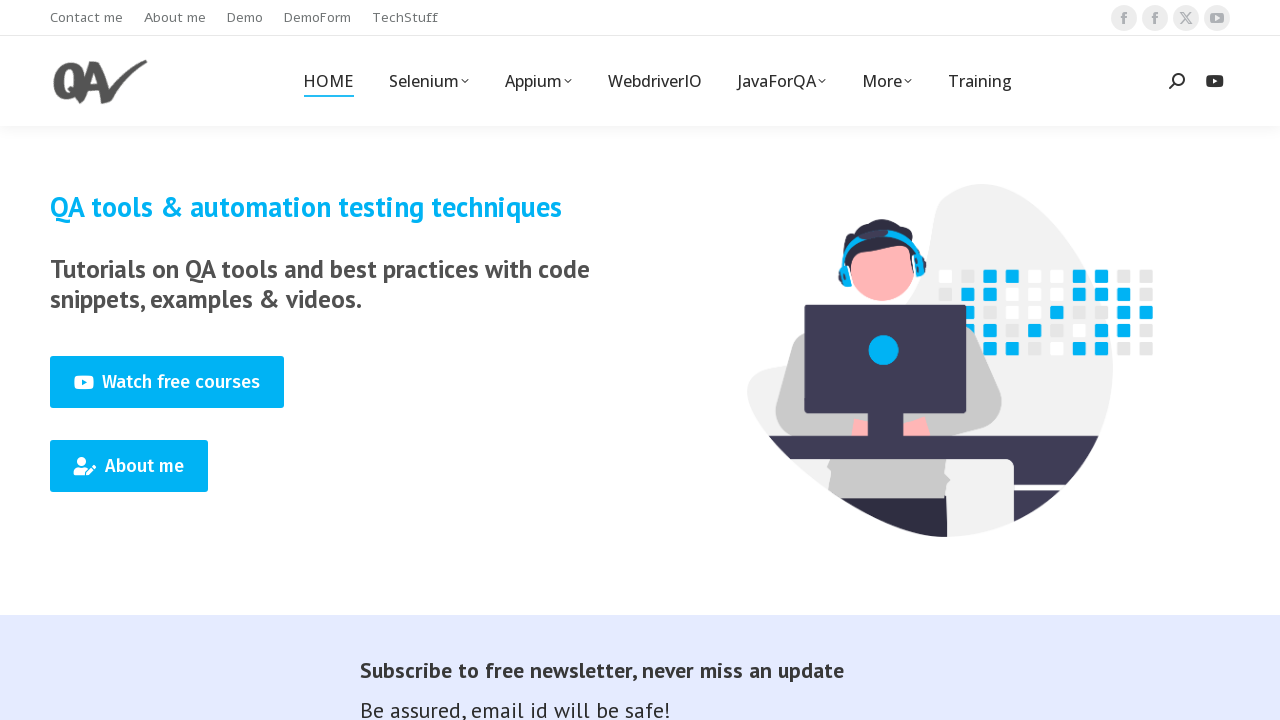

Child page loaded successfully
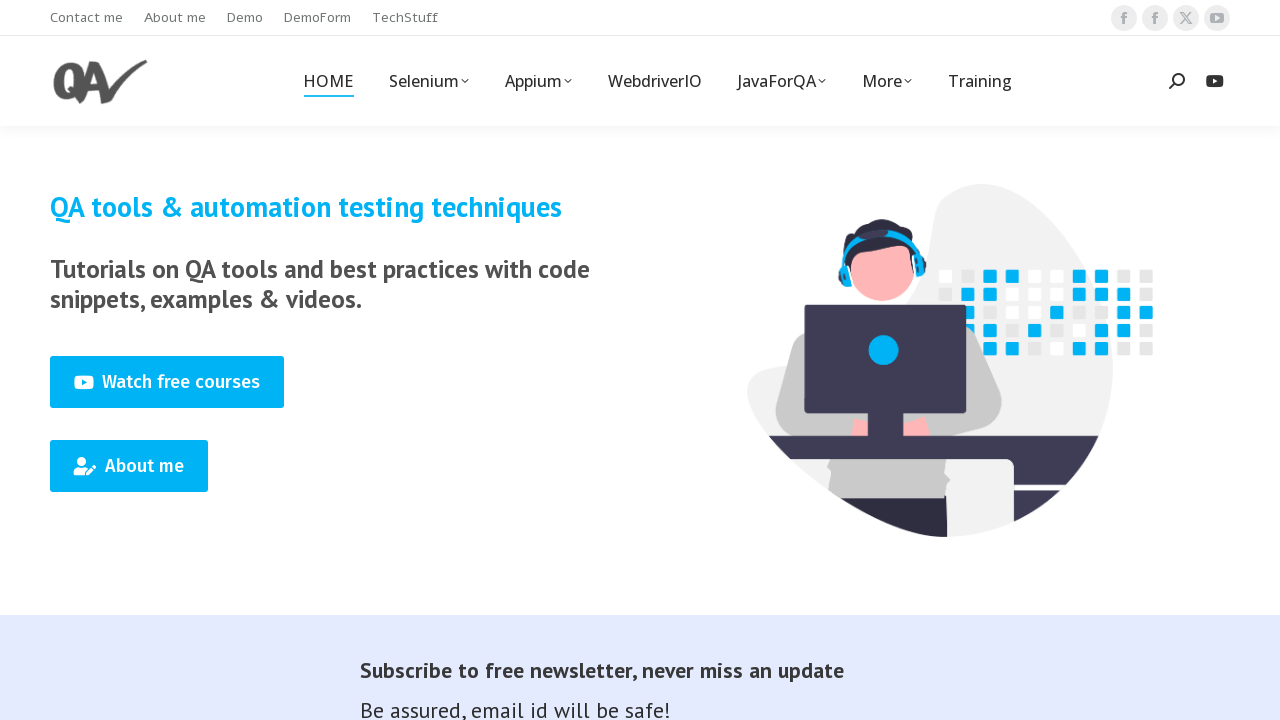

Clicked 'Training' link in the child tab at (980, 81) on xpath=//span[text()='Training']
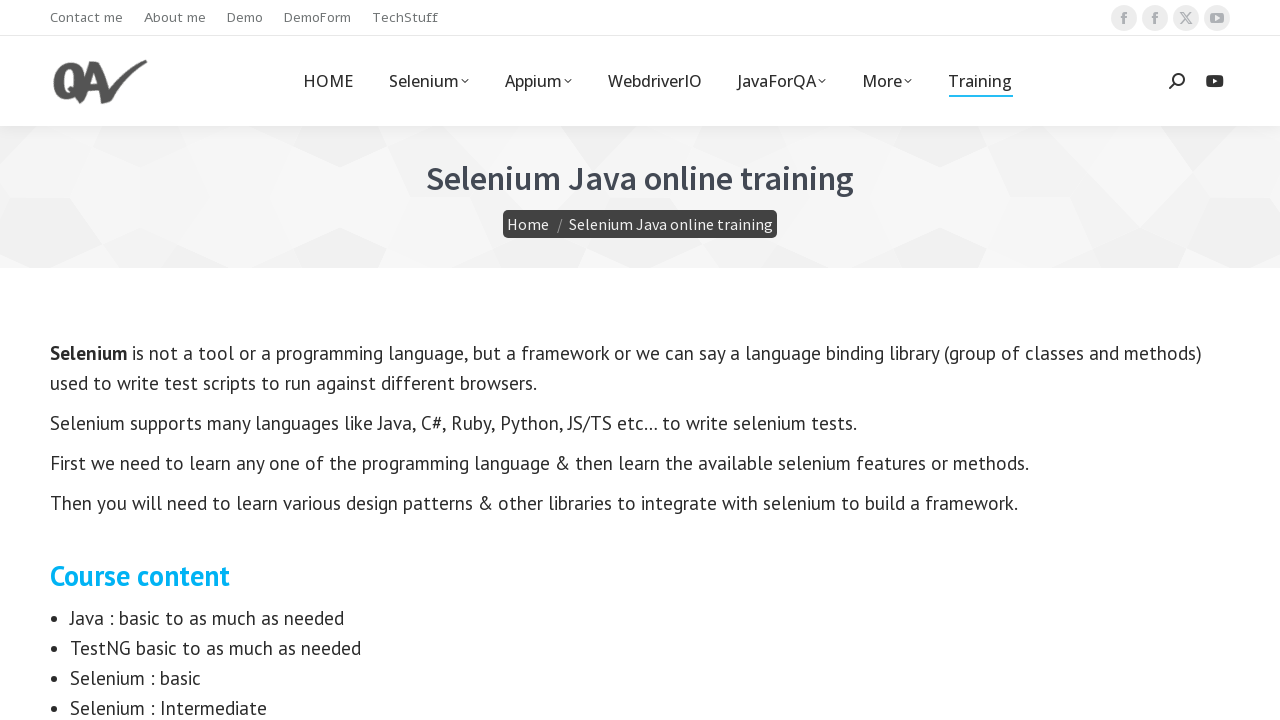

Waited for navigation to complete
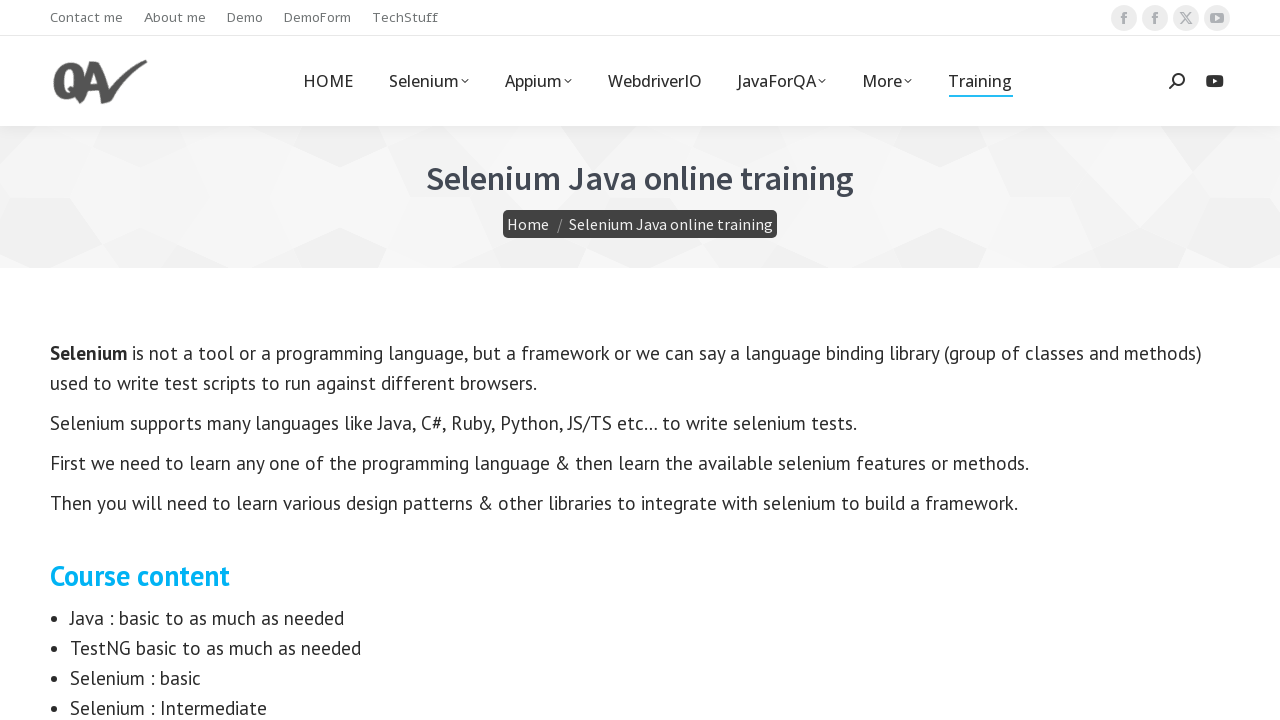

Switched focus back to parent browser window
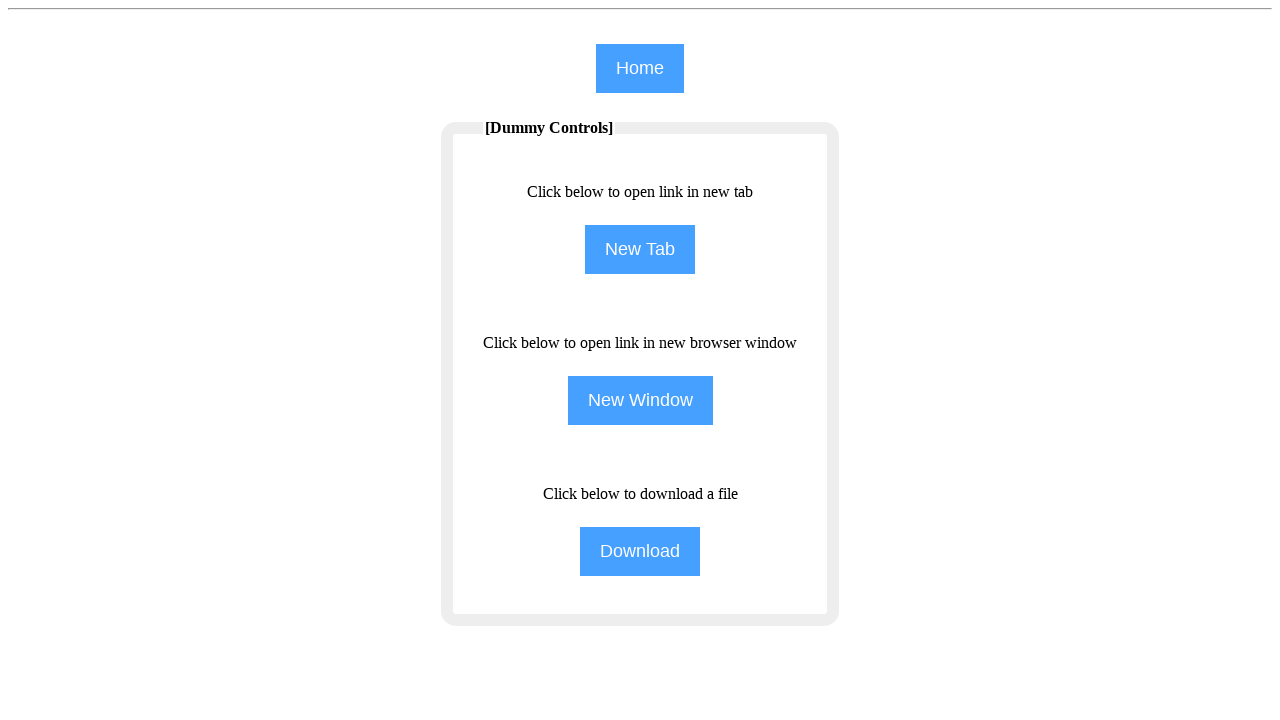

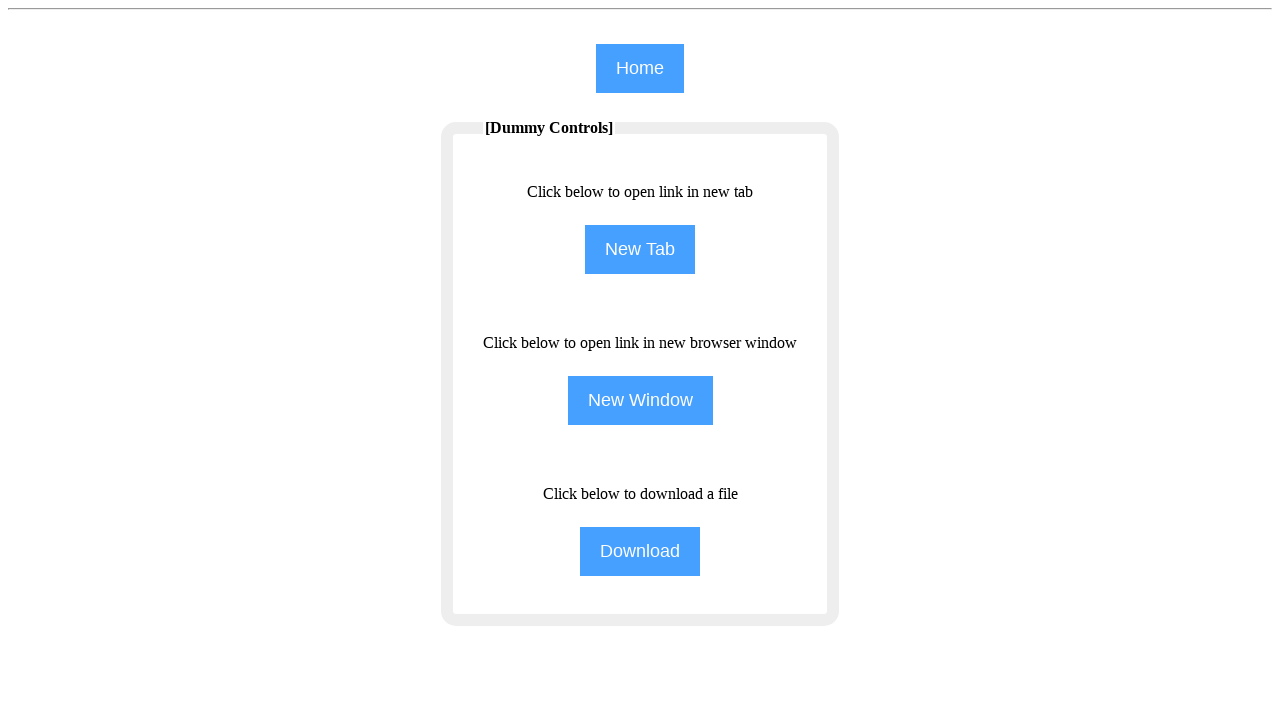